Tests clicking on a growing/expanding button element and verifies that the "Event Triggered" message appears after the click.

Starting URL: https://testpages.herokuapp.com/styled/challenges/growing-clickable.html

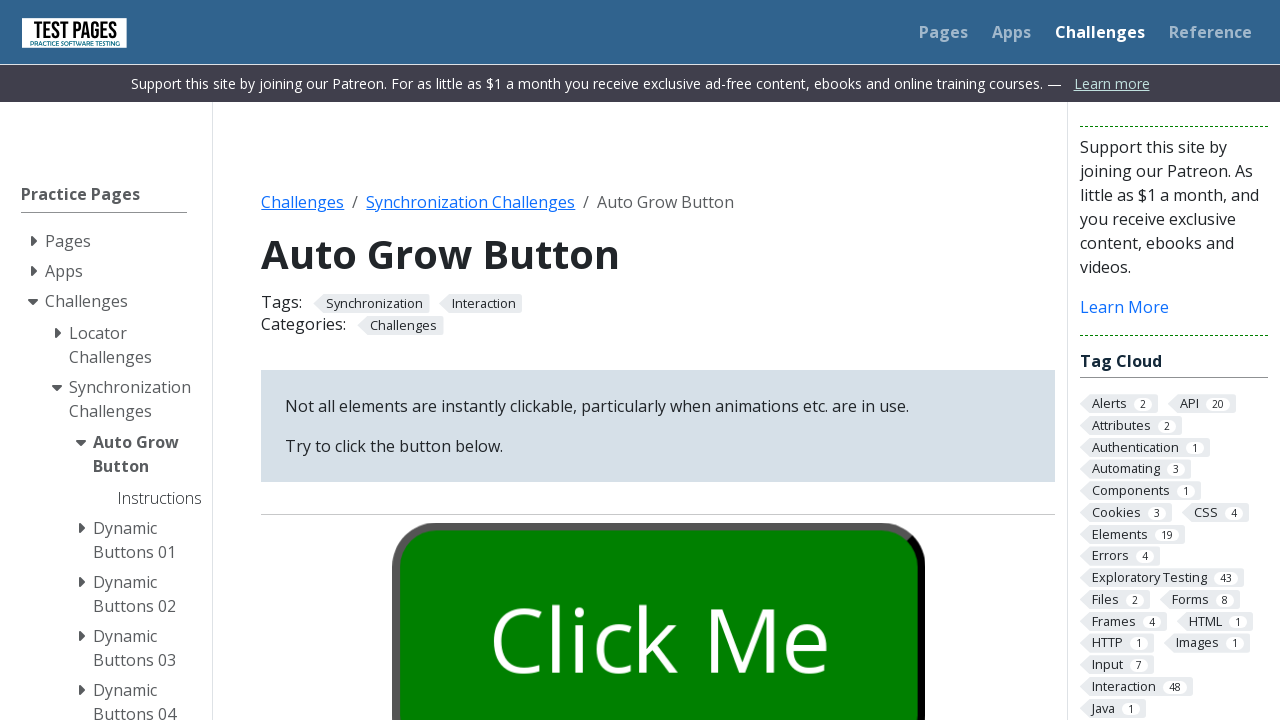

Waited for growing button to be visible
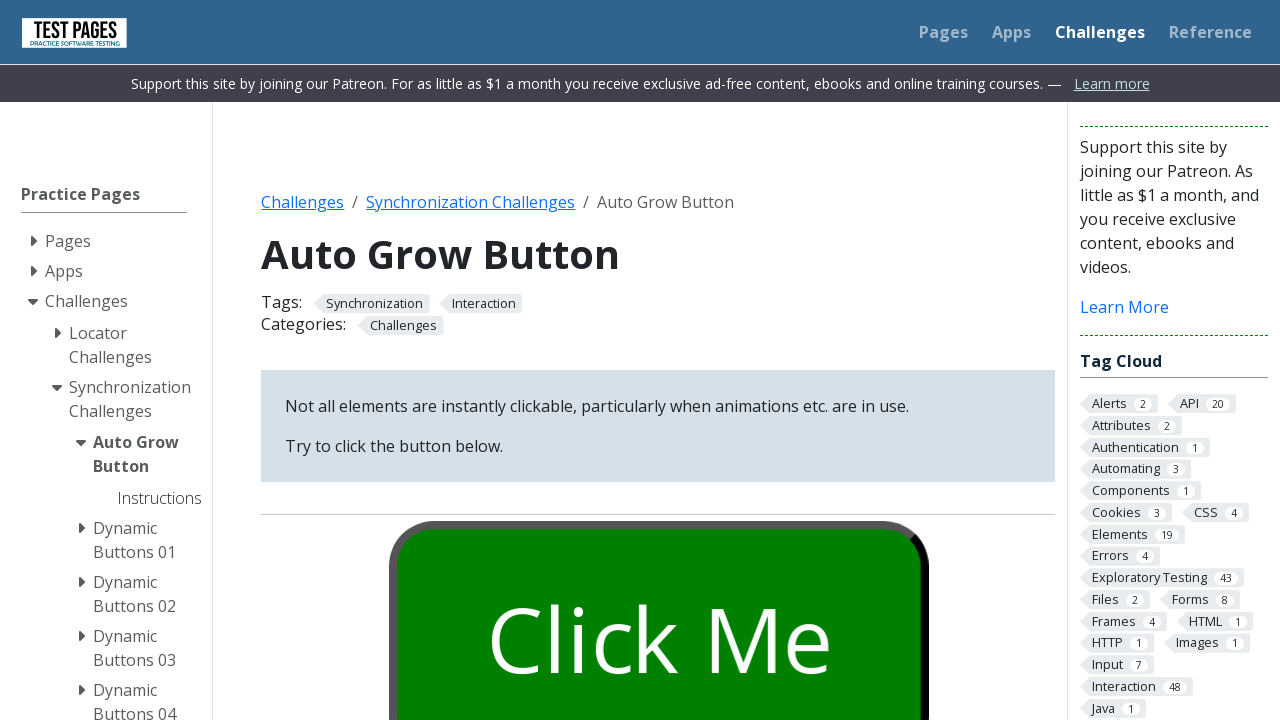

Clicked the growing button at (658, 600) on #growbutton
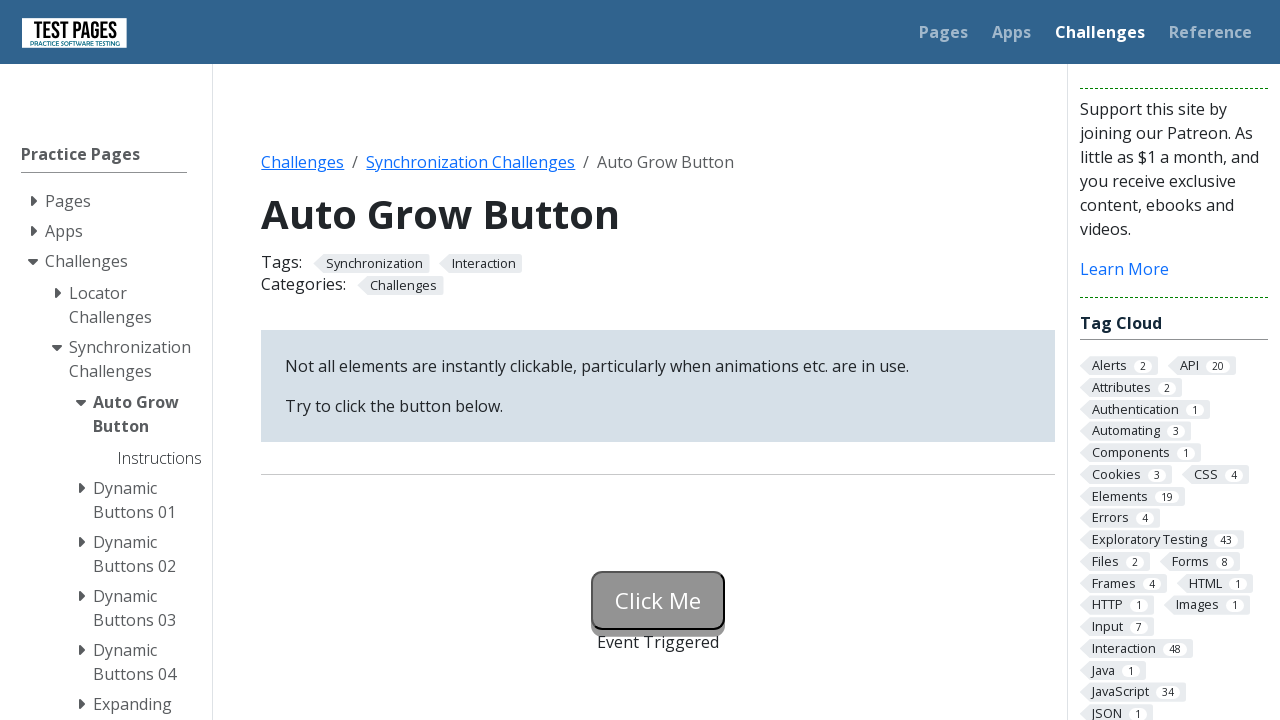

Waited for status element to be visible
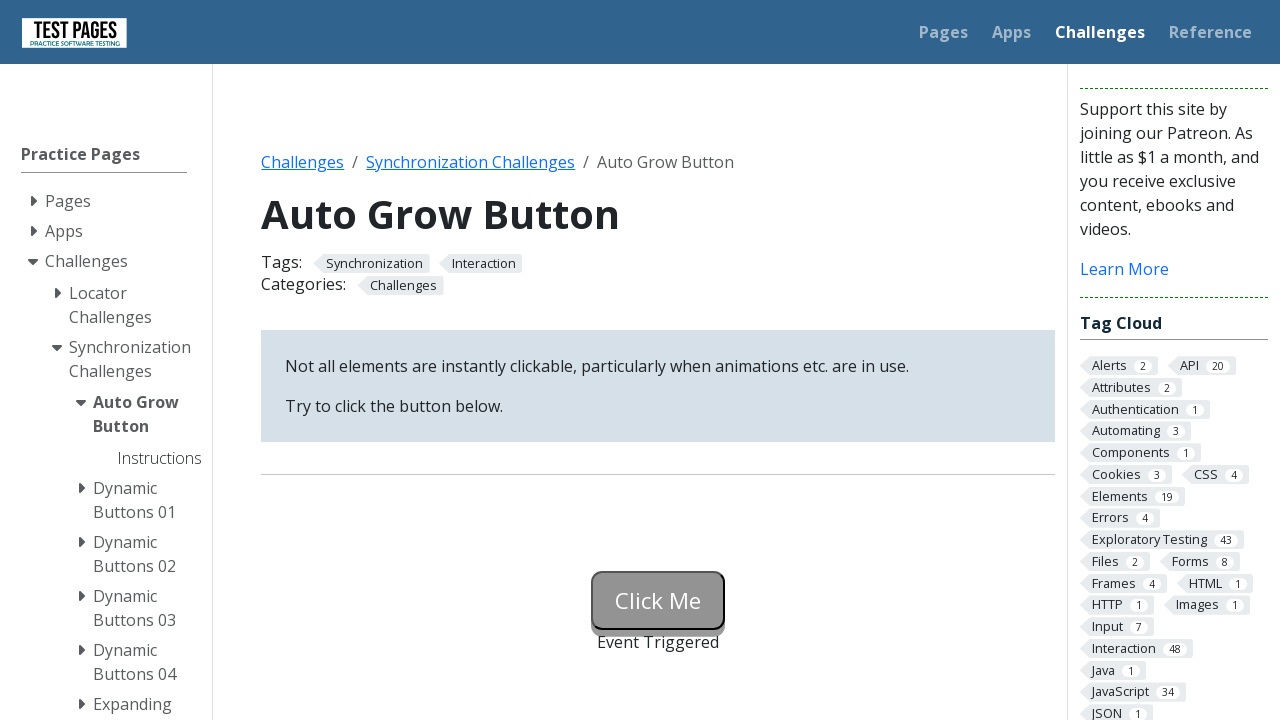

Retrieved status text content
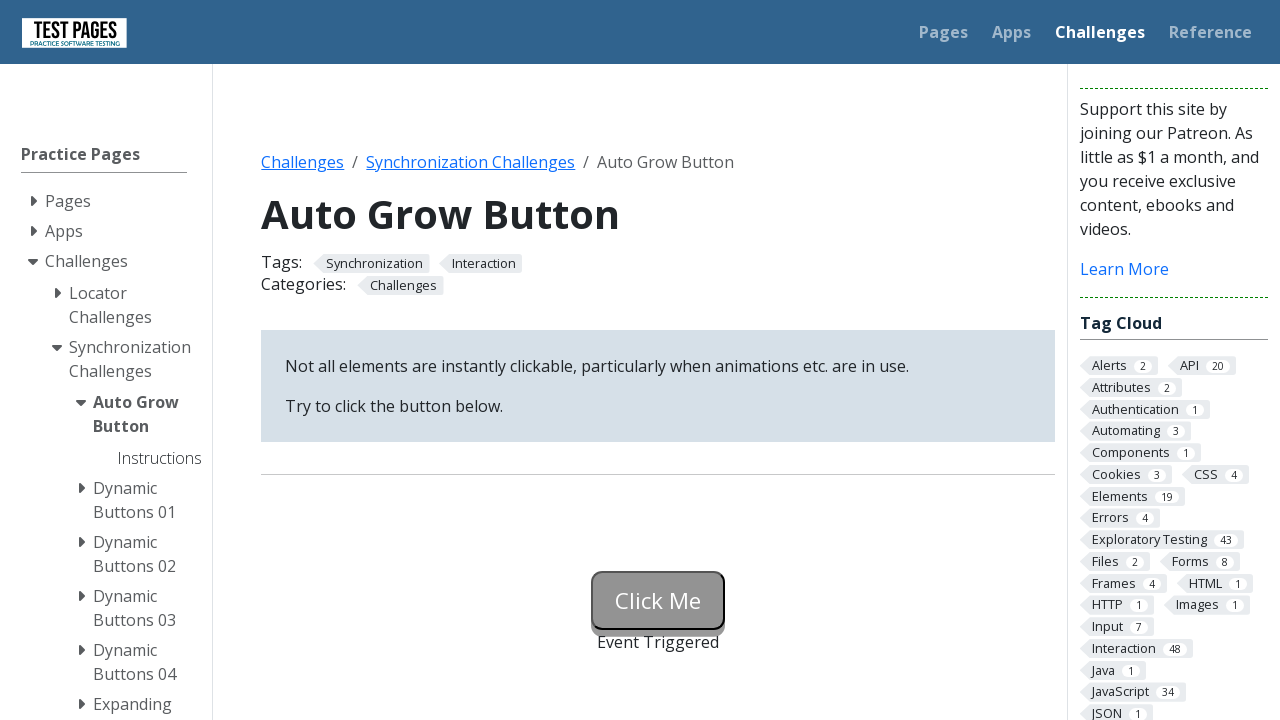

Verified 'Event Triggered' message appeared after button click
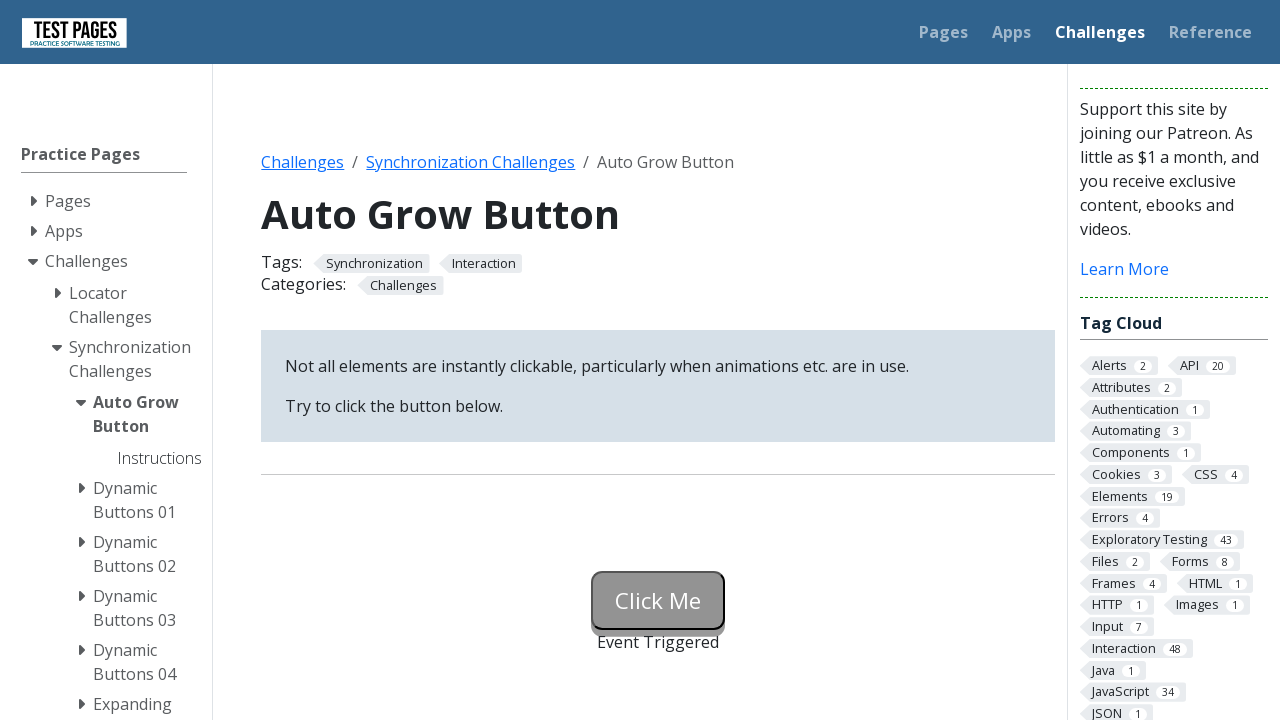

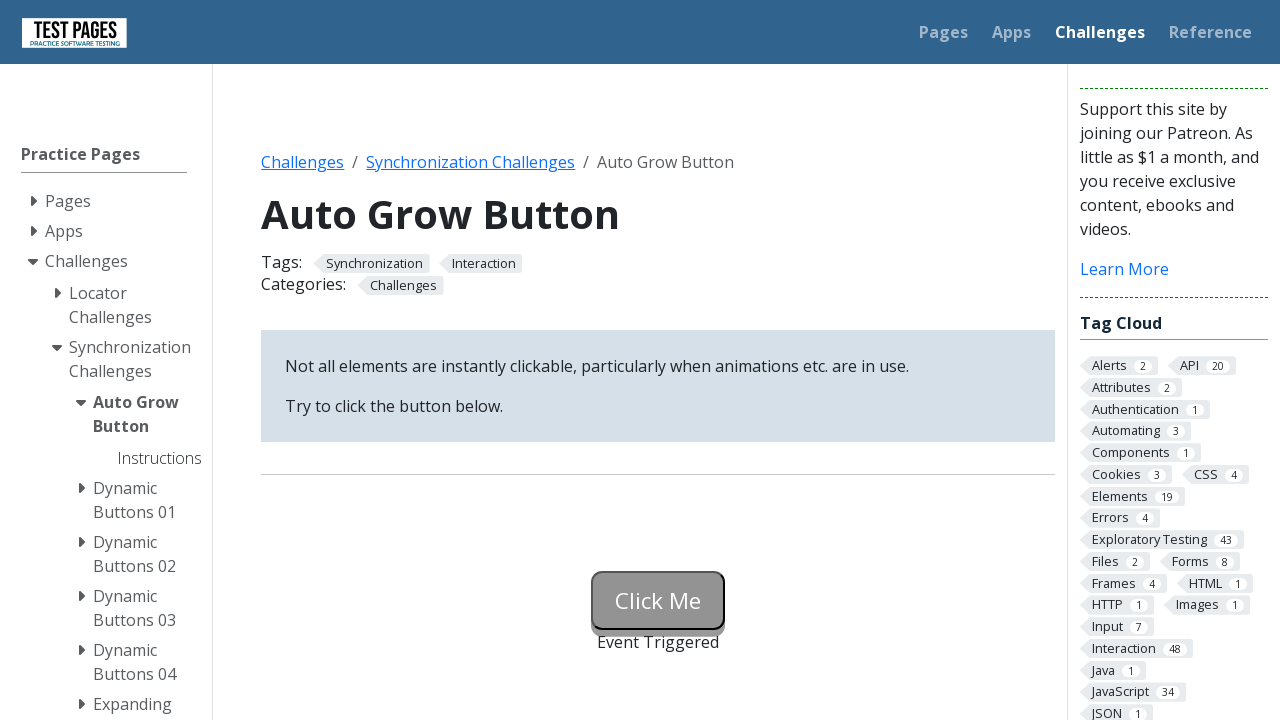